Navigates to OrangeHRM free trial page and interacts with the full name input field on the signup form

Starting URL: https://www.orangehrm.com/30-day-free-trial/

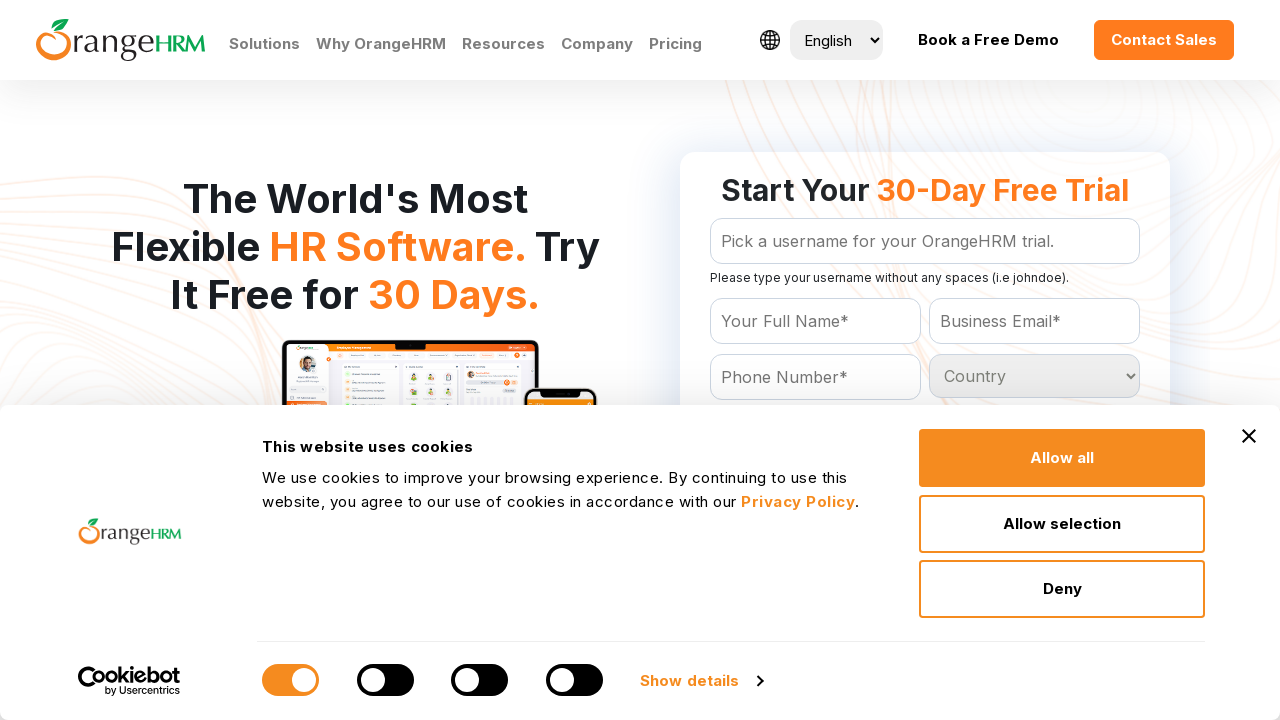

Navigated to OrangeHRM 30-day free trial page
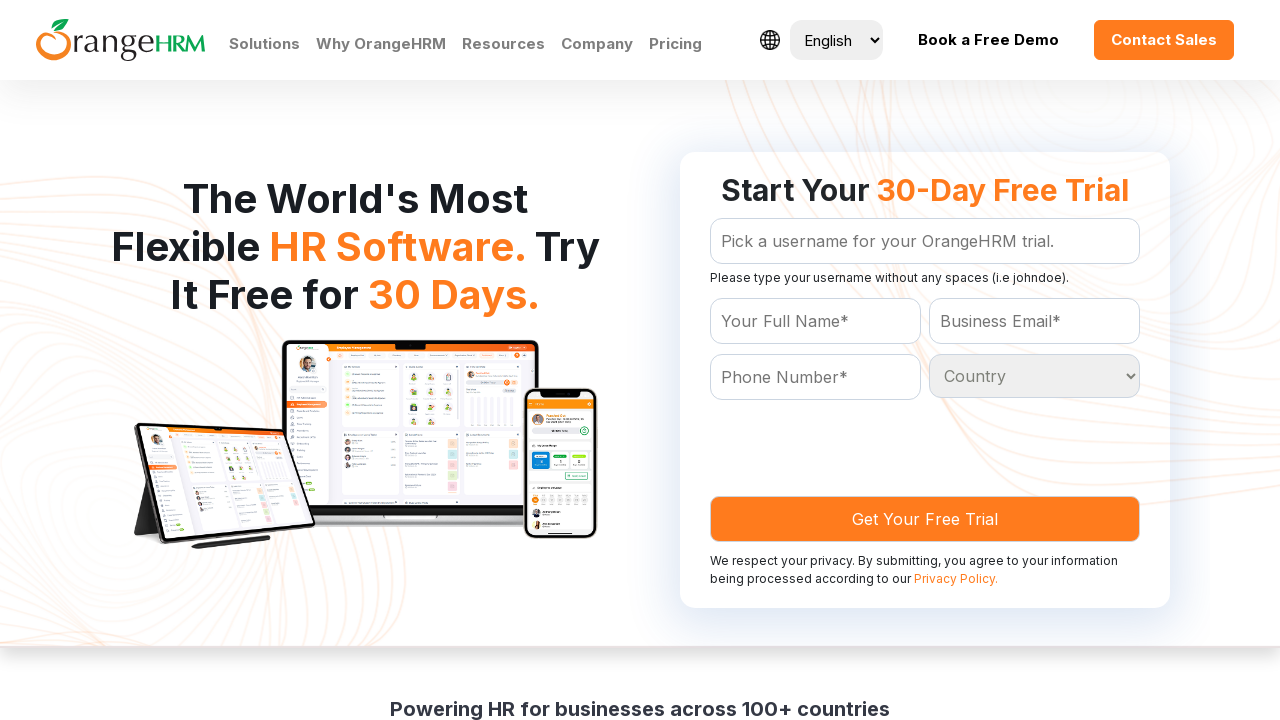

Located full name input field
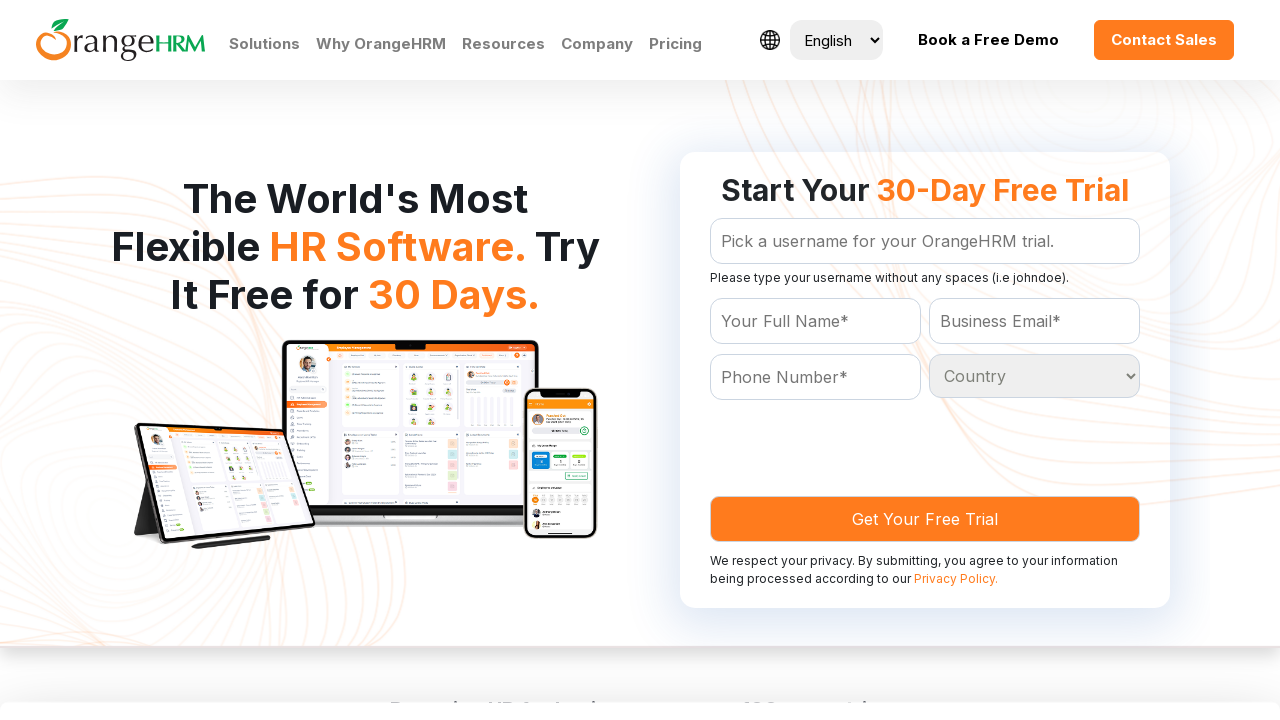

Filled full name field with 'John Smith' on #Form_getForm_Name
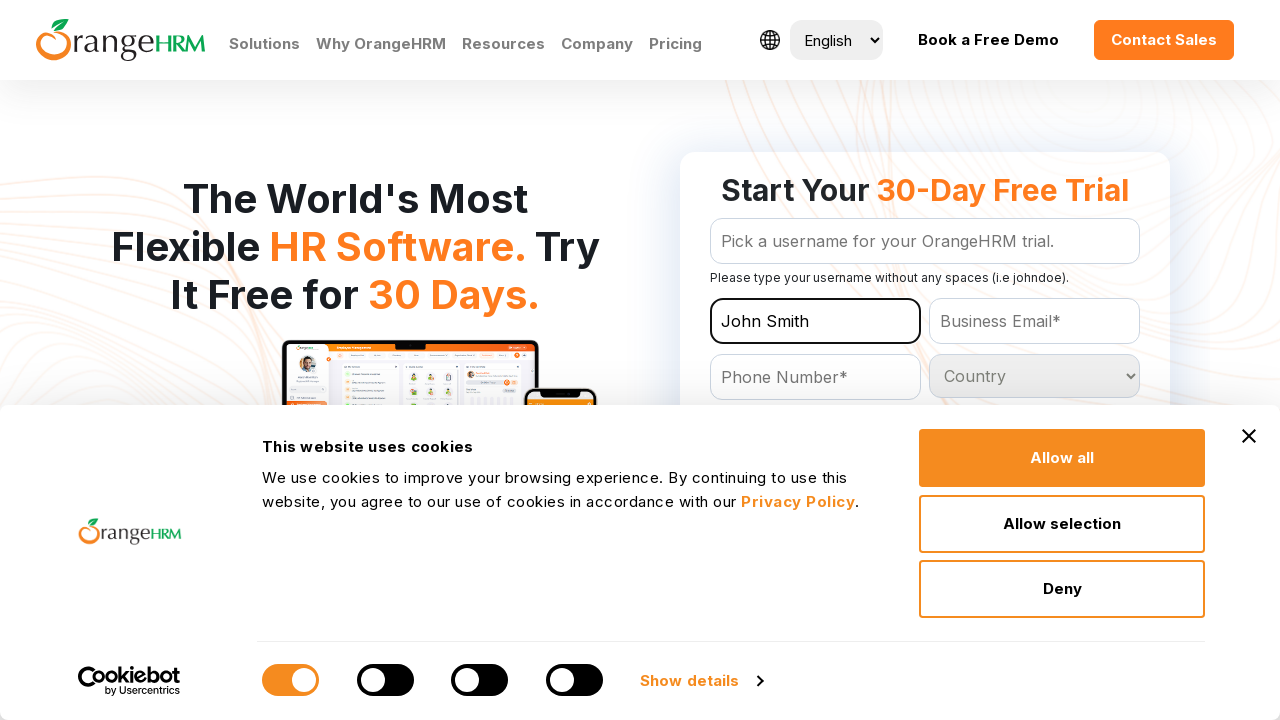

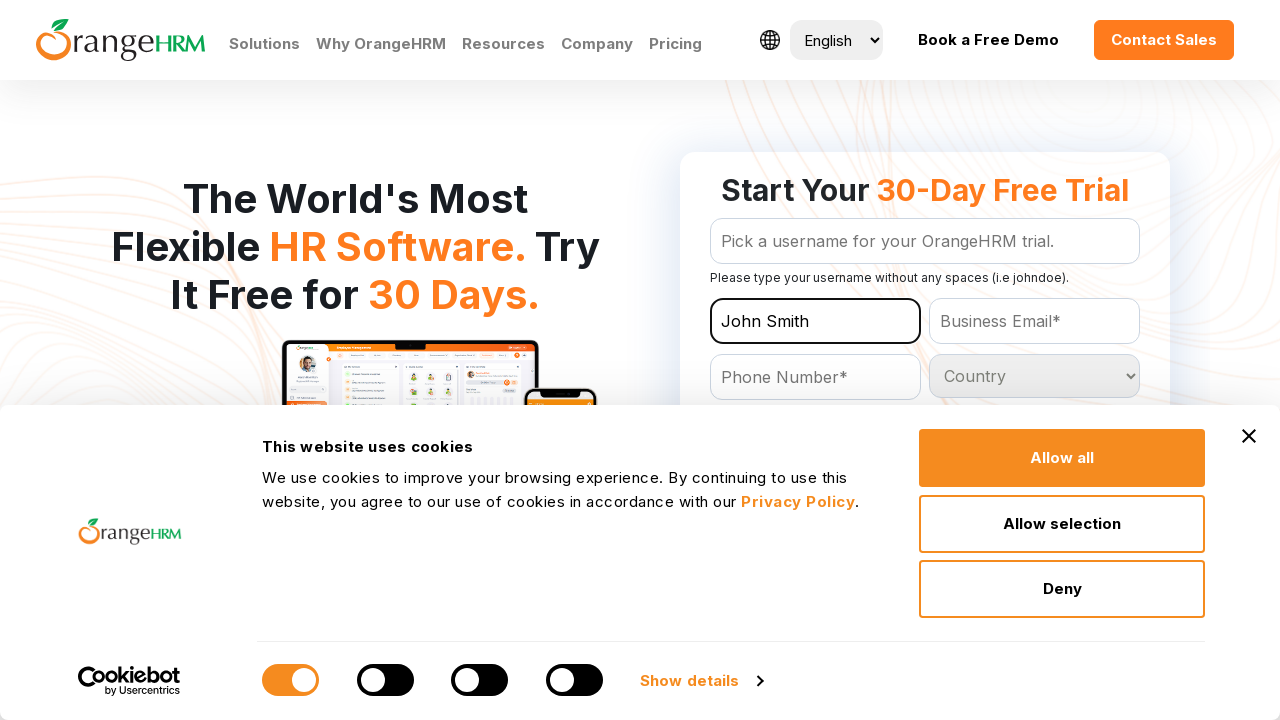